Tests nested iframe navigation by clicking the "Nested Frames" link, switching into the top frame, then the middle frame, and verifying the content element is accessible.

Starting URL: https://the-internet.herokuapp.com/

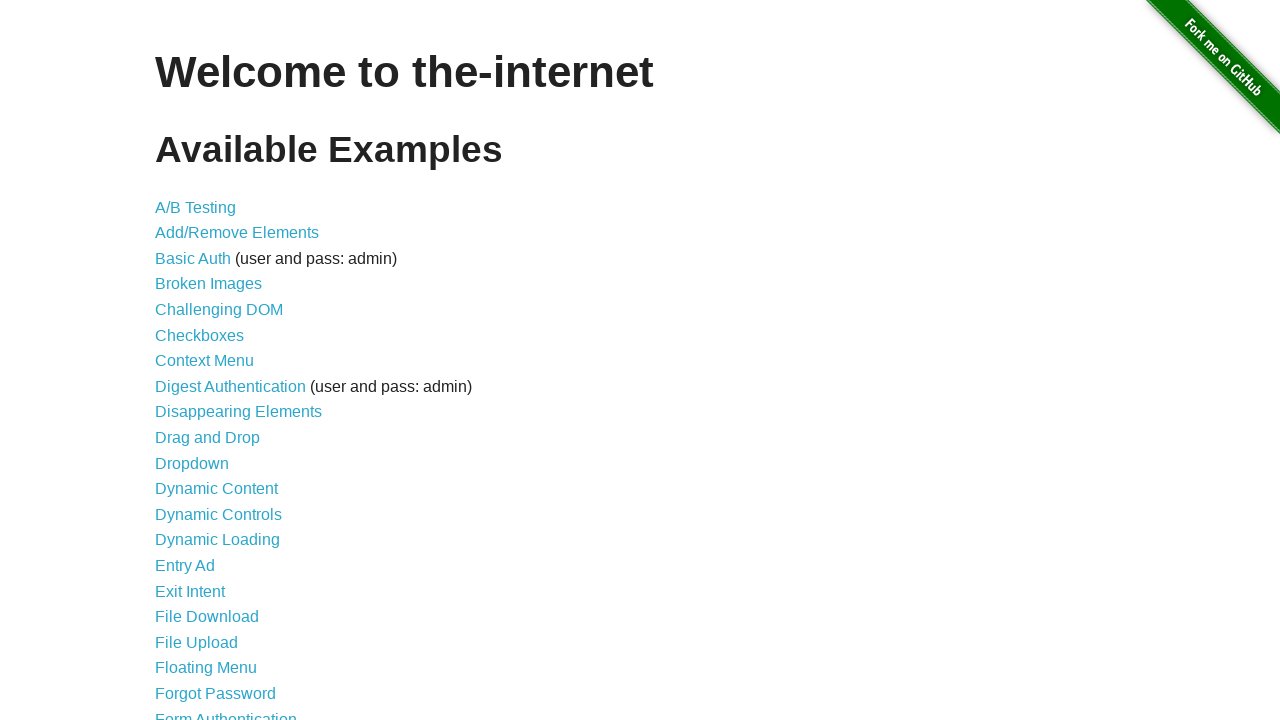

Clicked on 'Nested Frames' link at (210, 395) on text=Nested Frames
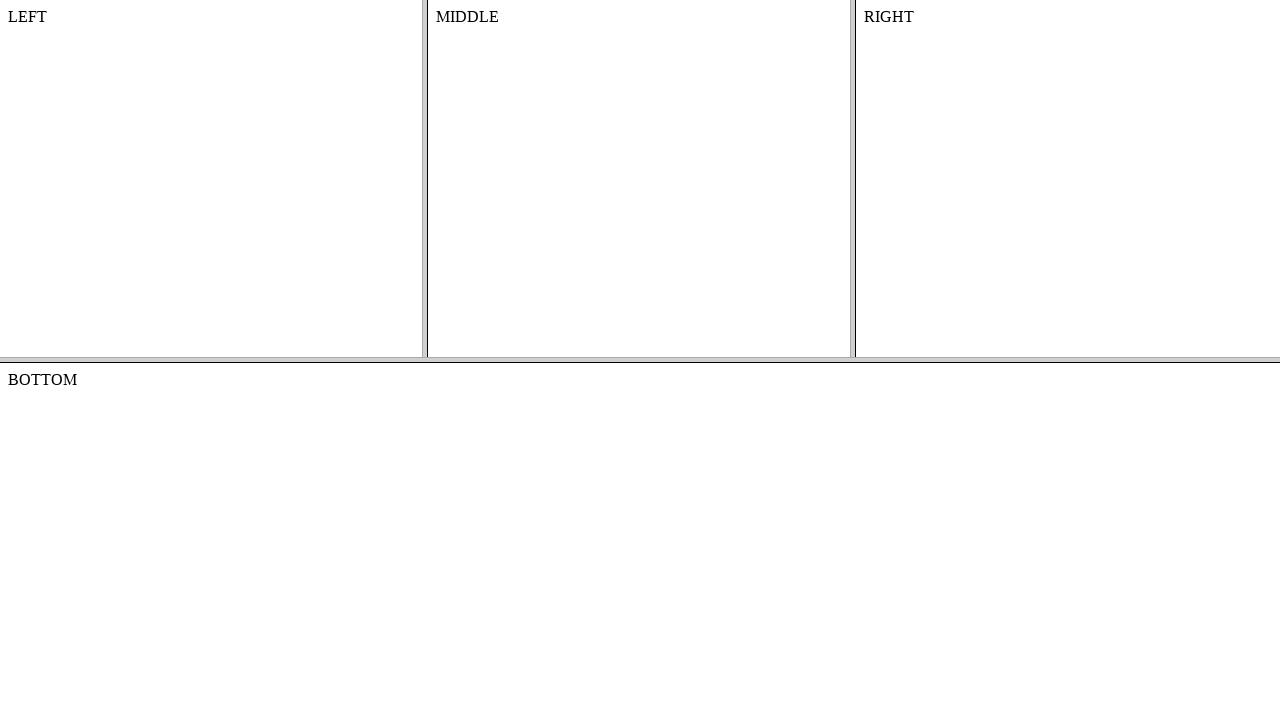

Nested frames page loaded
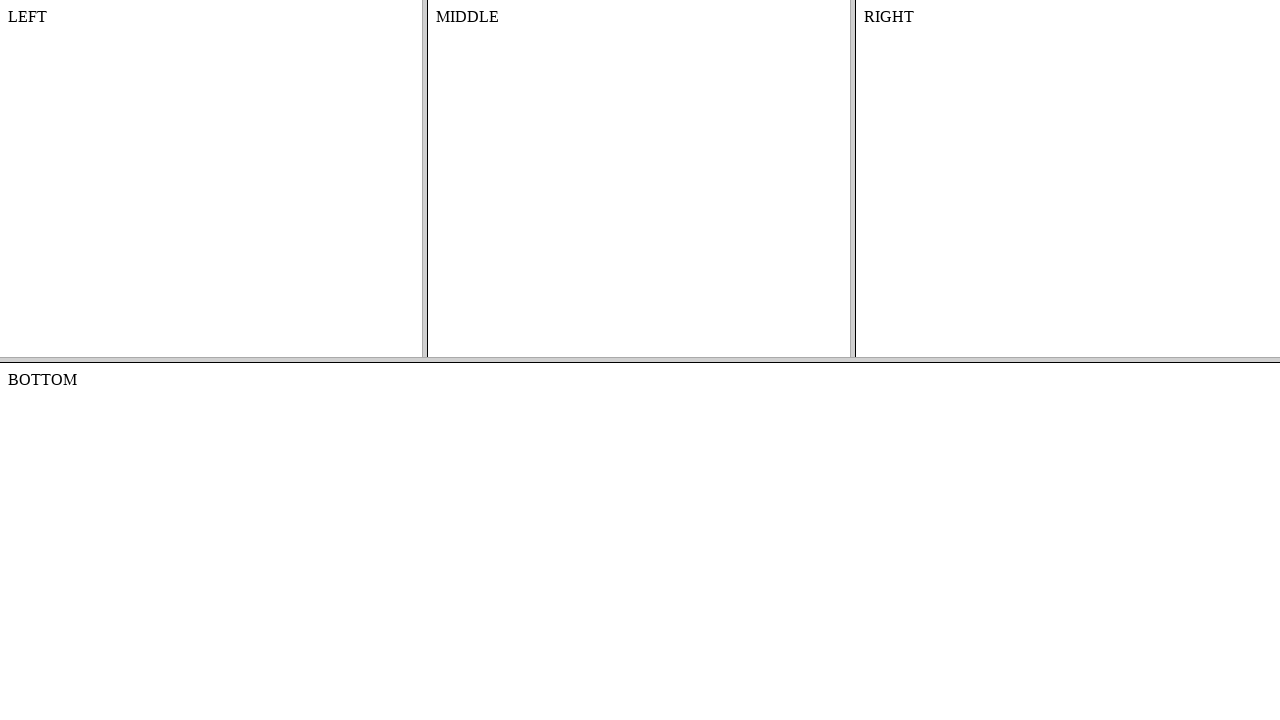

Located top frame (frame-top)
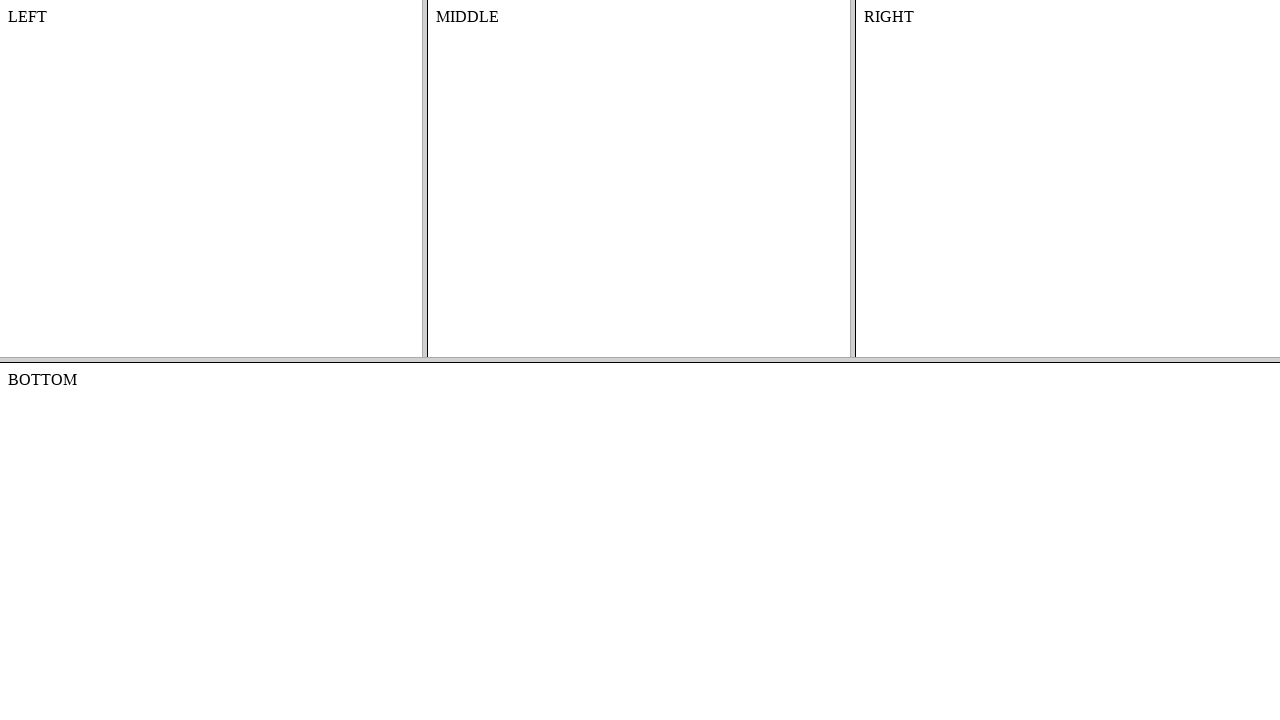

Located middle frame (frame-middle) within top frame
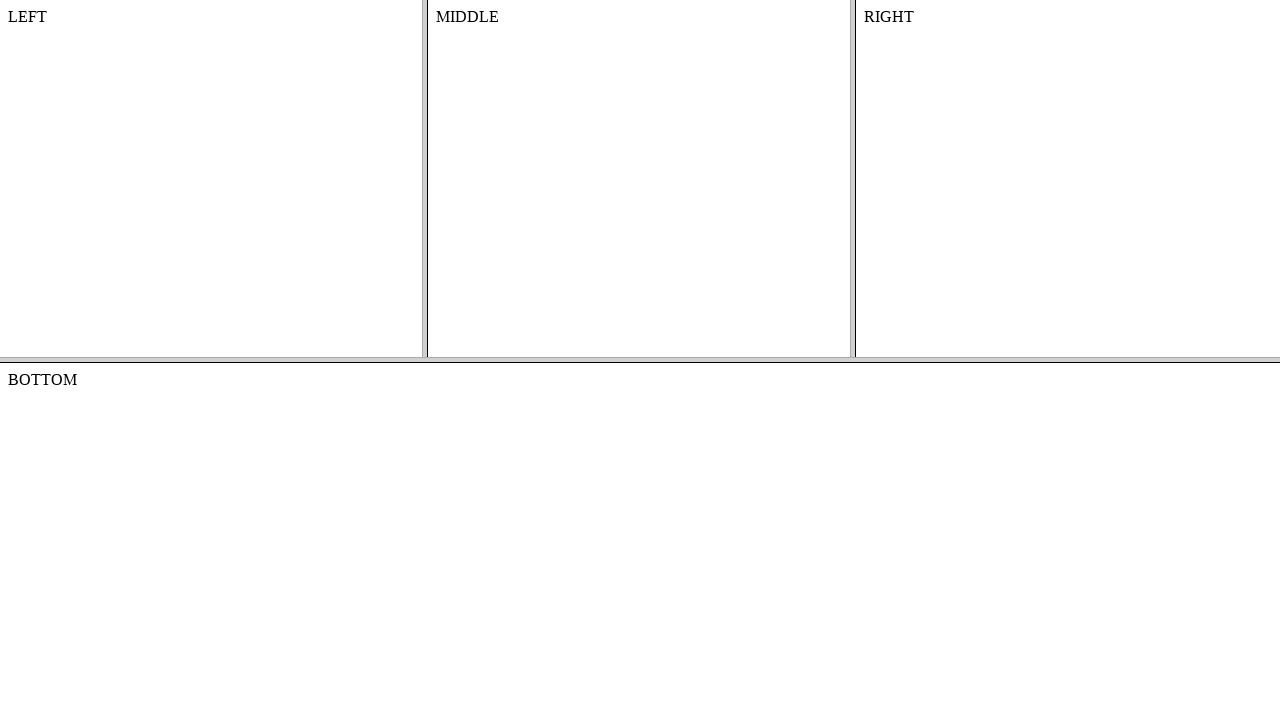

Content element in middle frame is accessible and ready
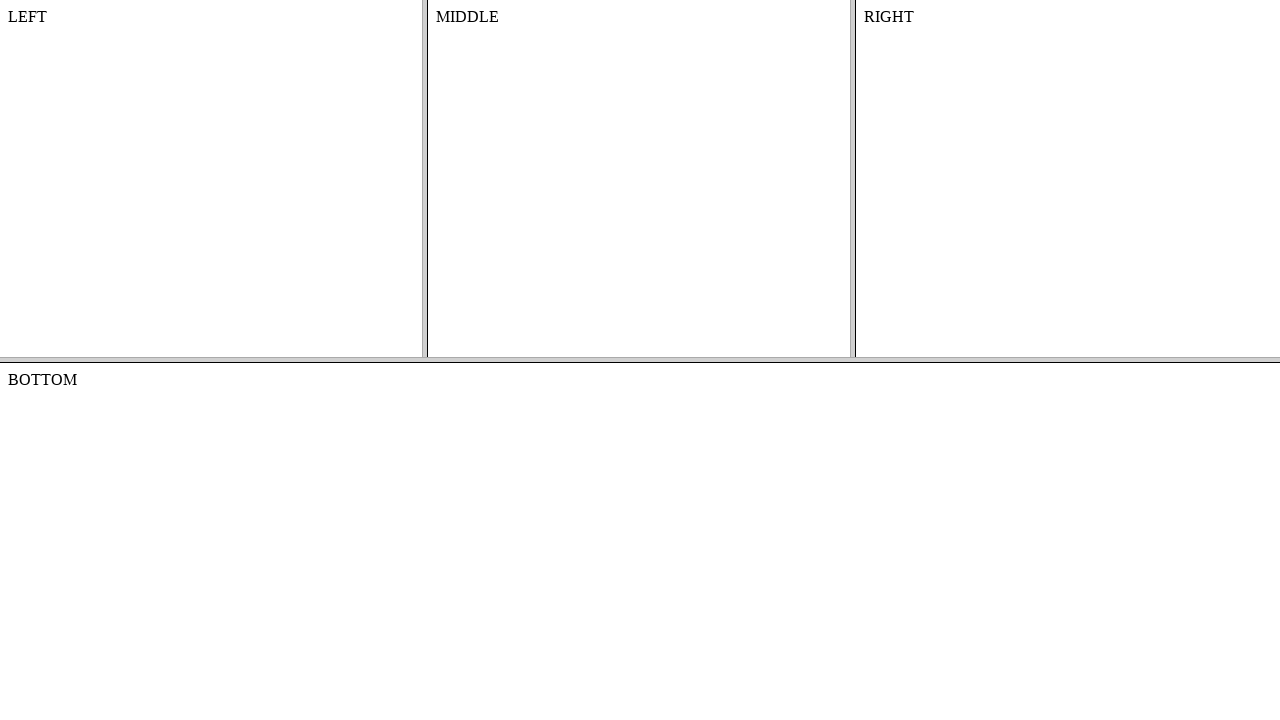

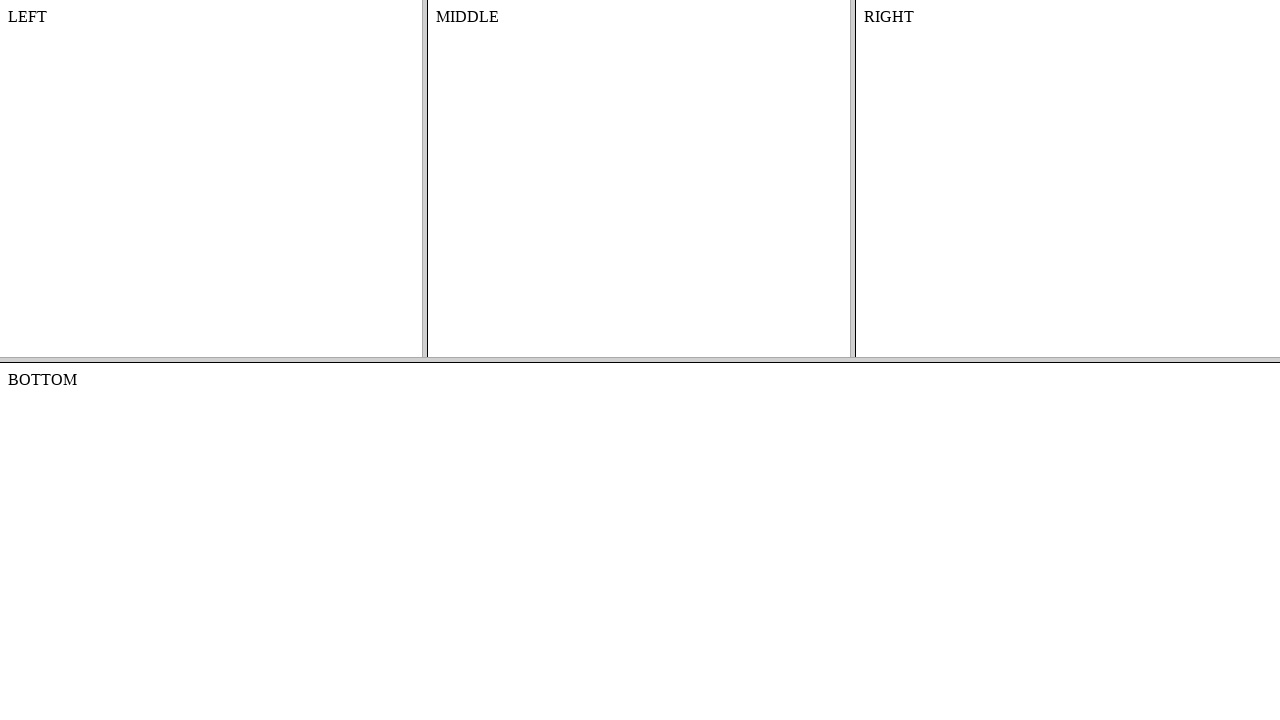